Tests moving the horizontal slider using keyboard arrow keys and verifies the value increases.

Starting URL: https://the-internet.herokuapp.com/horizontal_slider

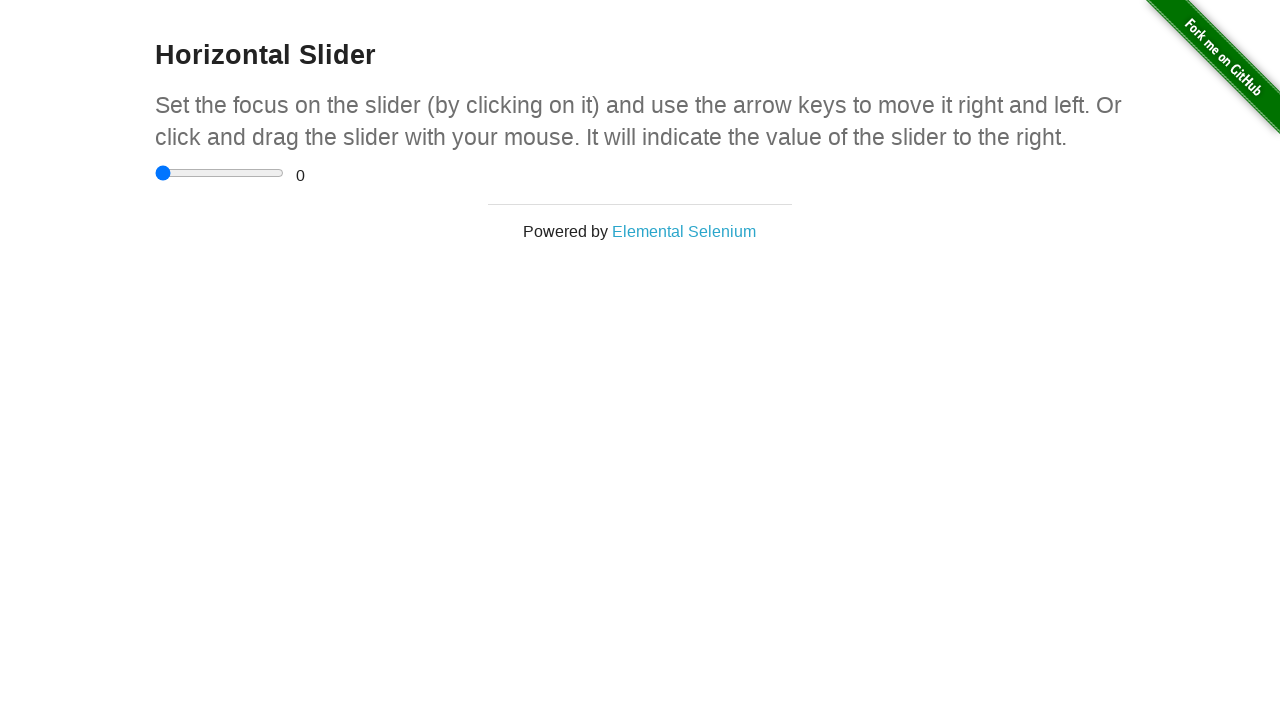

Located the horizontal slider input element
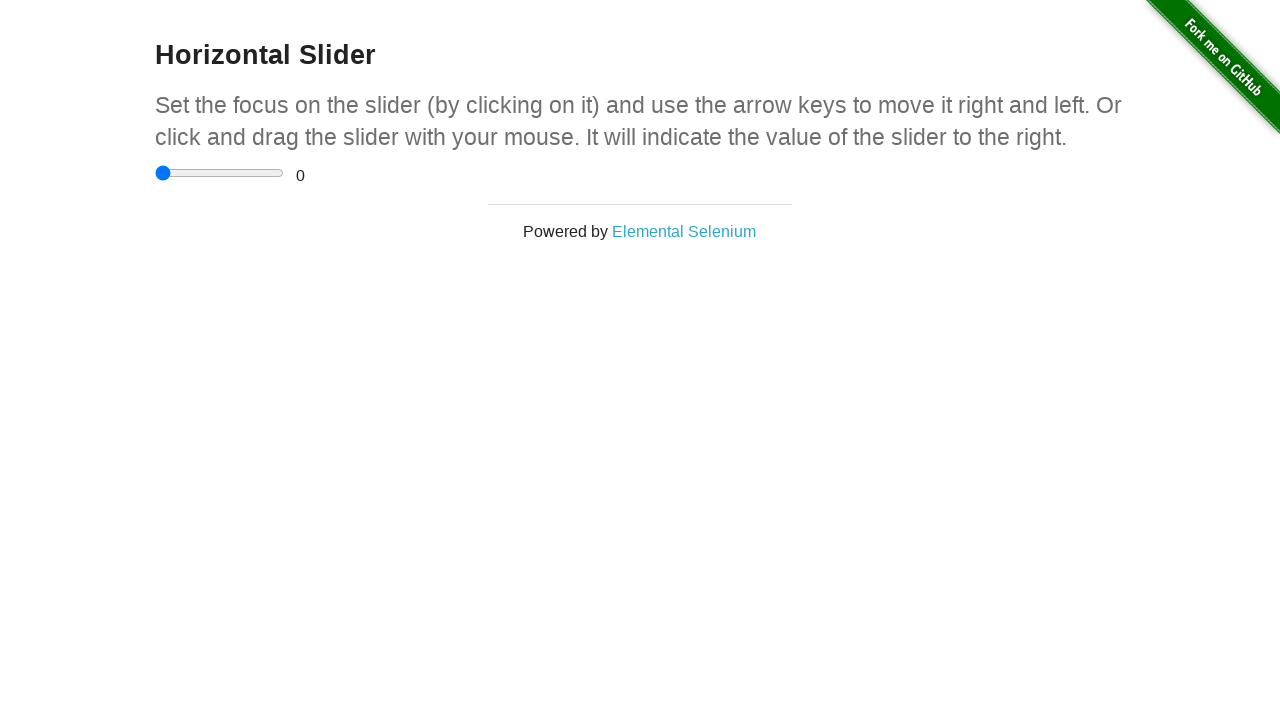

Located the range display element
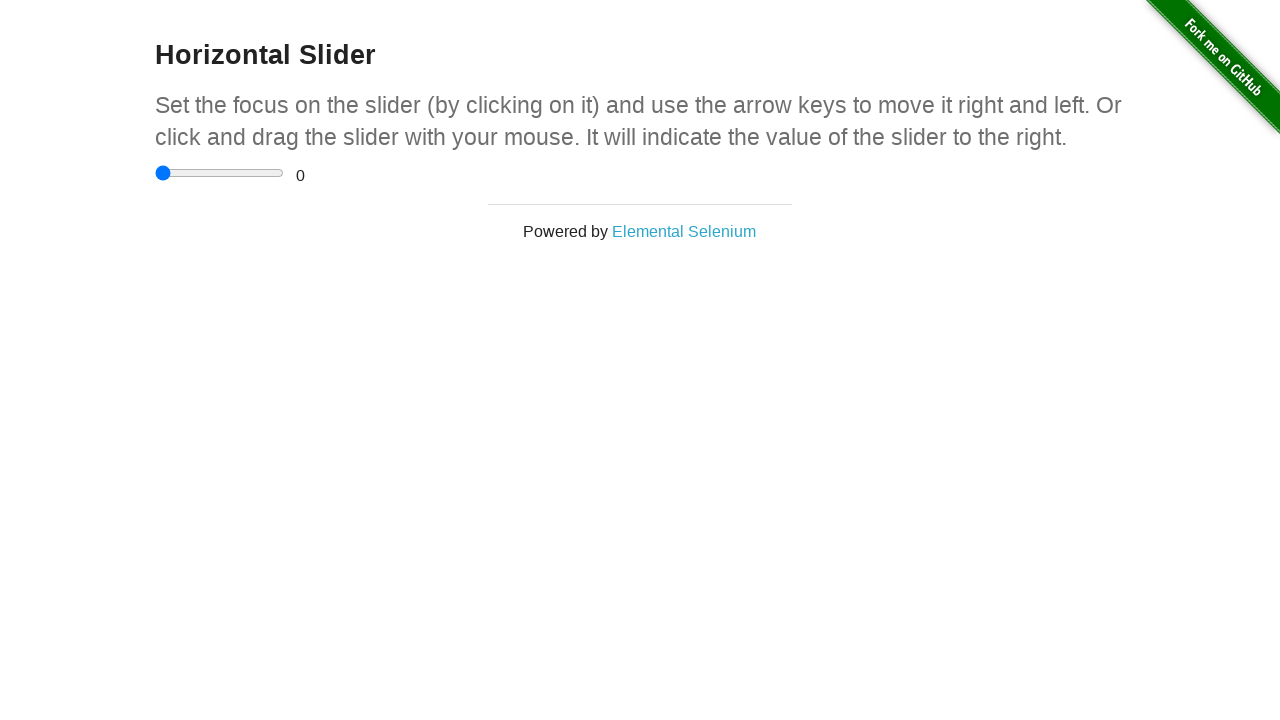

Focused on the slider element on input[type="range"]
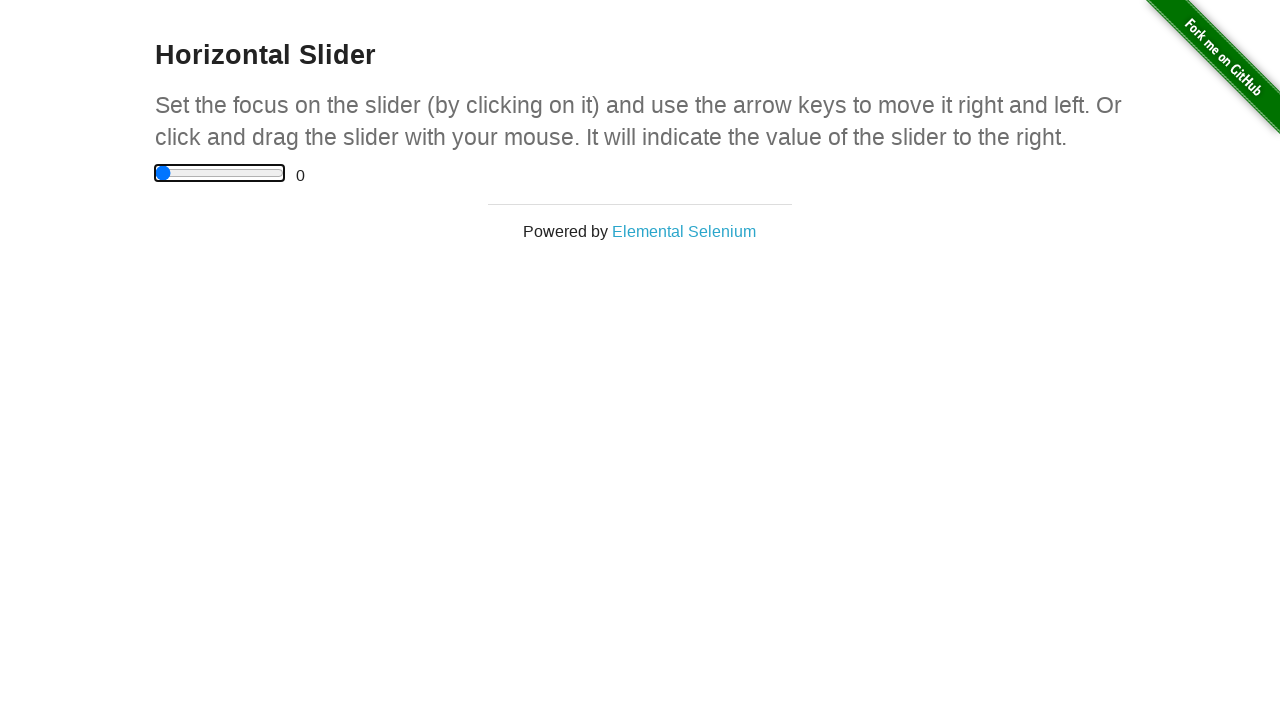

Pressed right arrow key to move slider
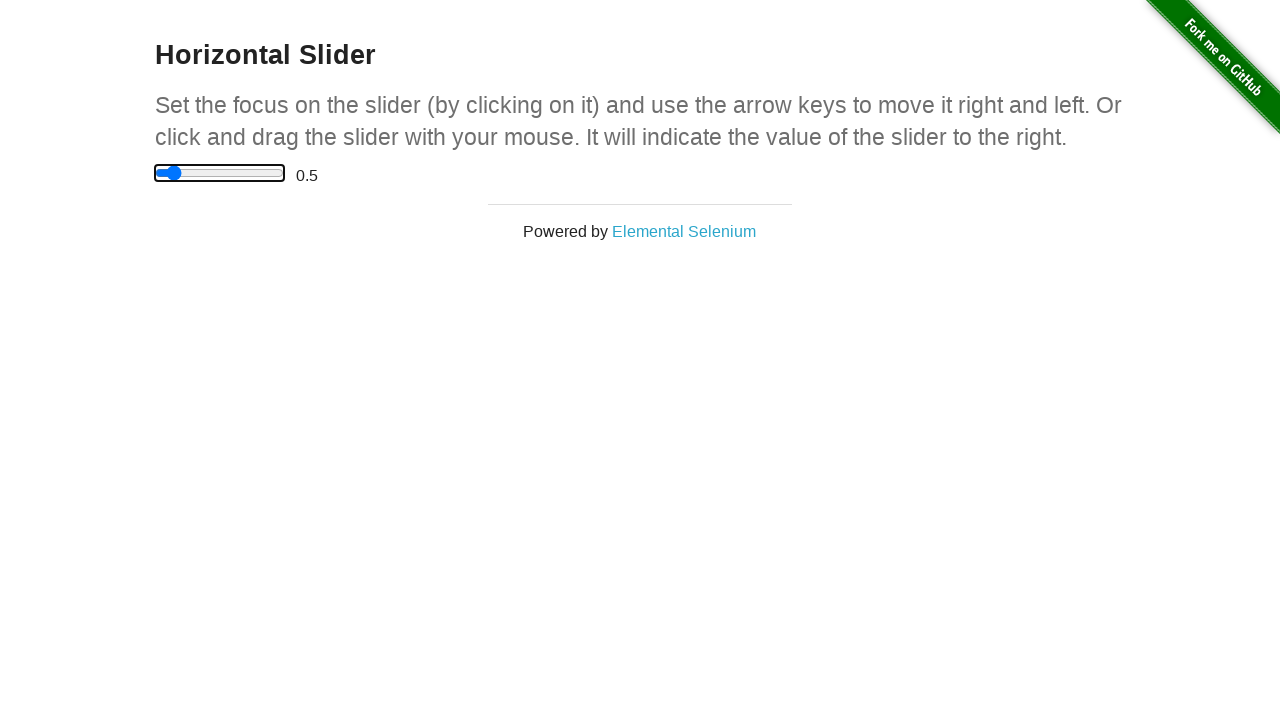

Range display element is visible and ready
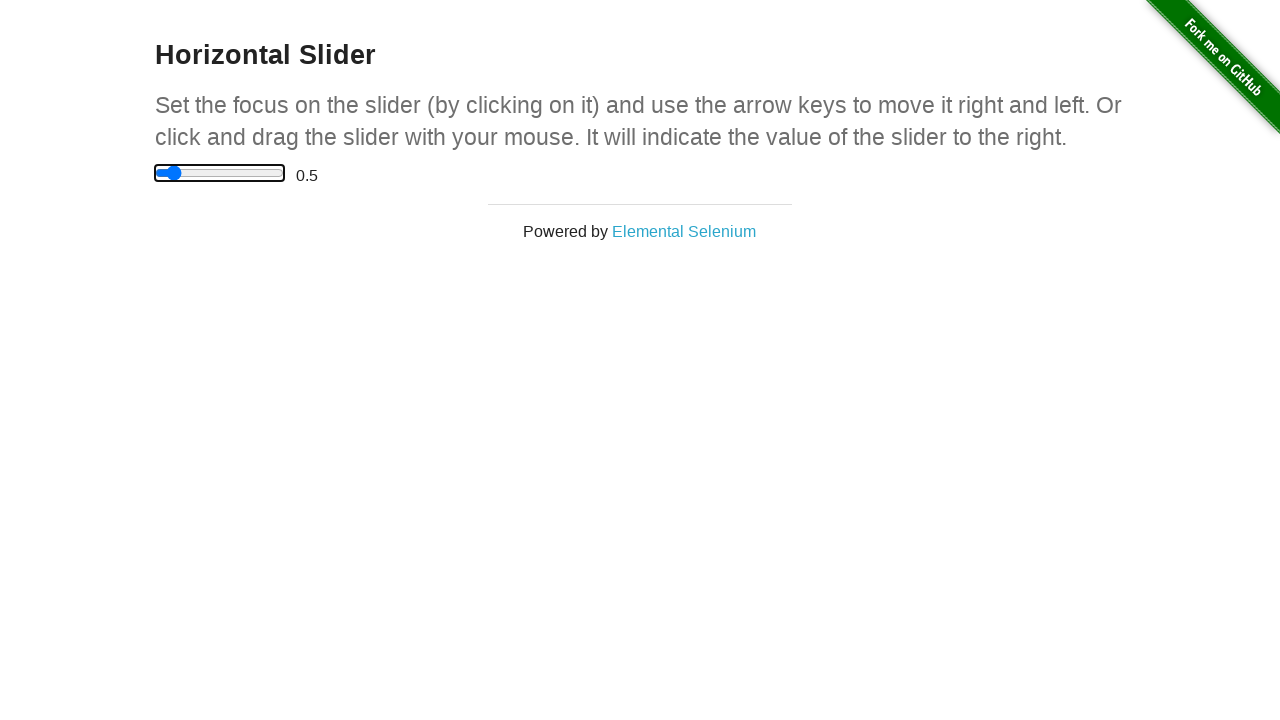

Retrieved slider value from range display
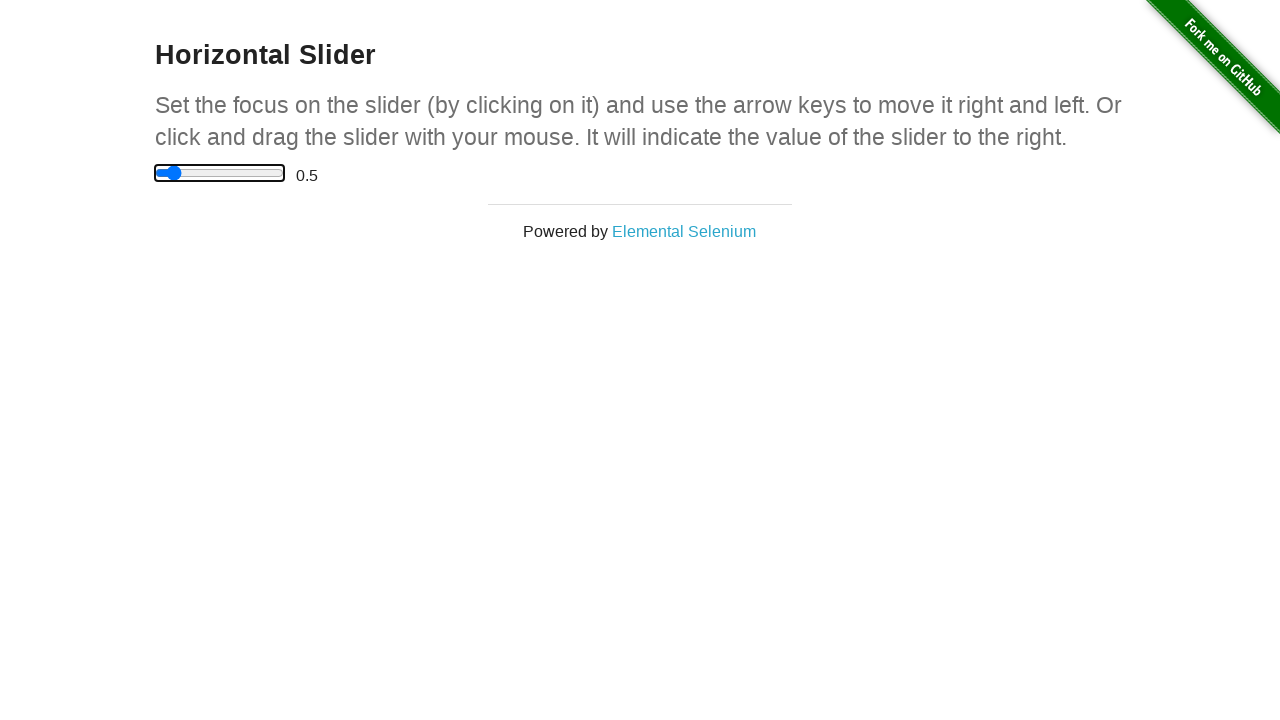

Verified that slider value has increased from 0
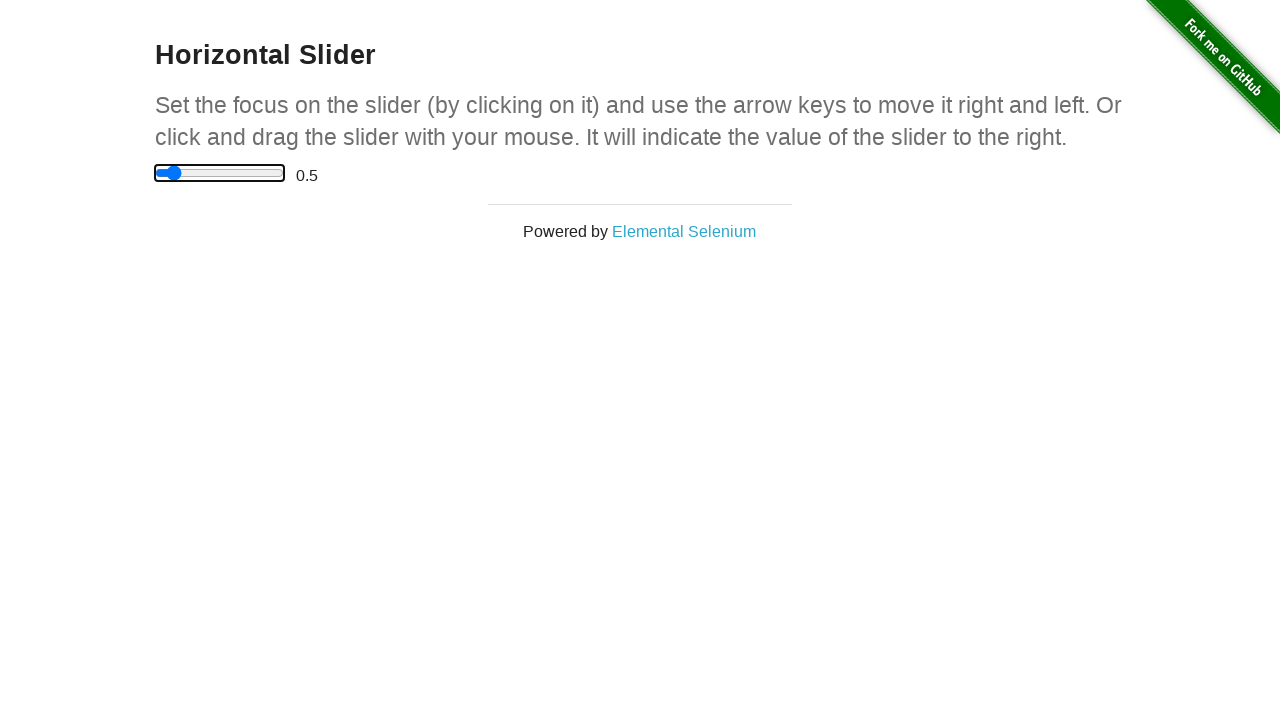

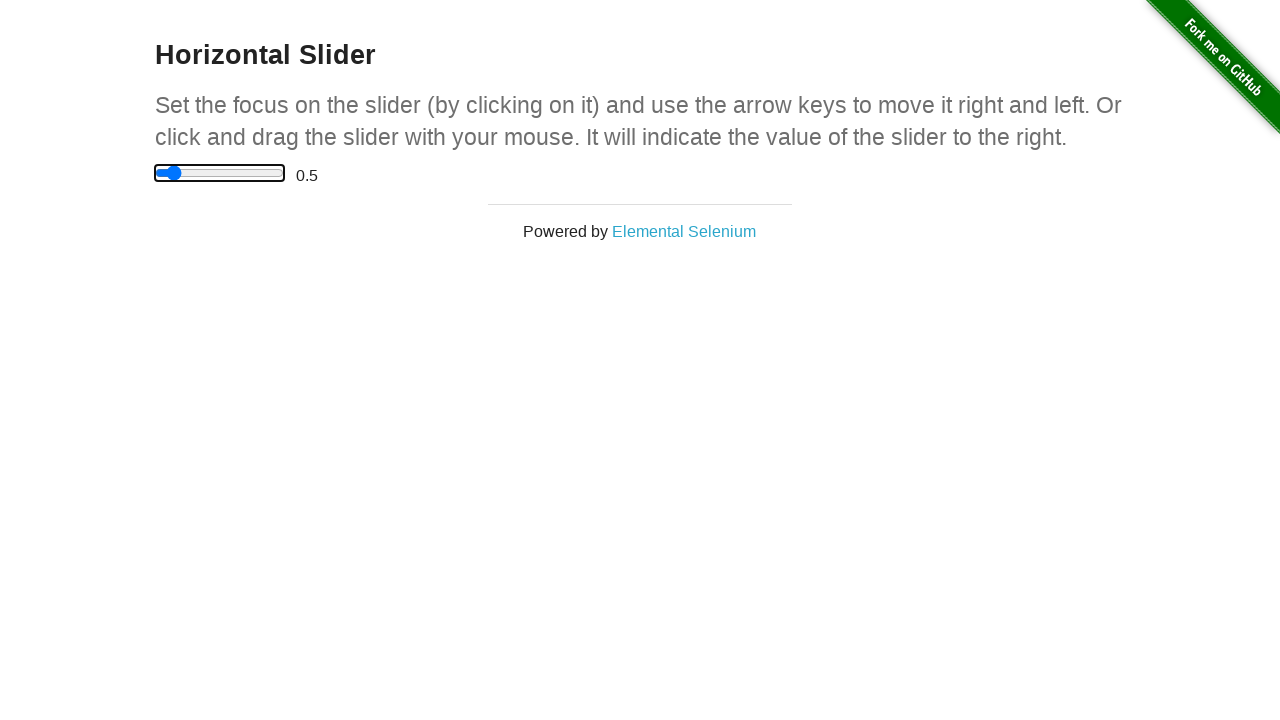